Verifies that the LOGIN label is displayed in the top navigation menu on the VyTrack homepage

Starting URL: https://vytrack.com/

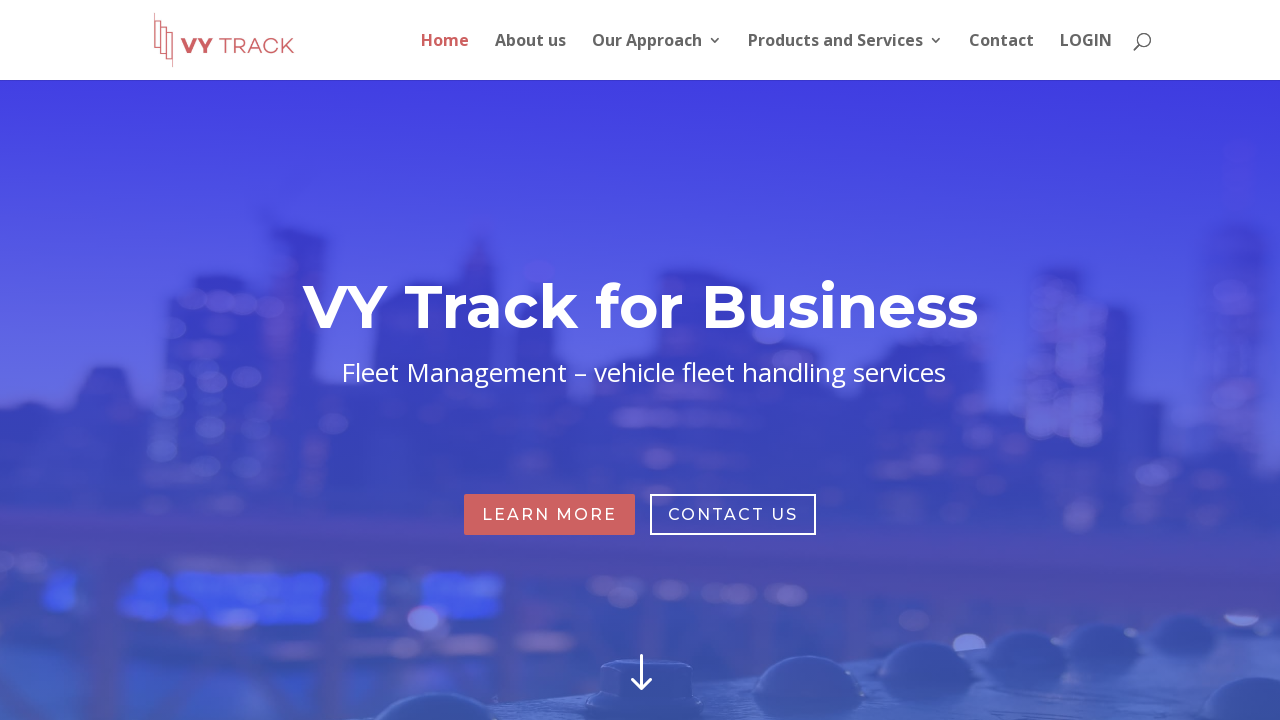

Navigated to VyTrack homepage
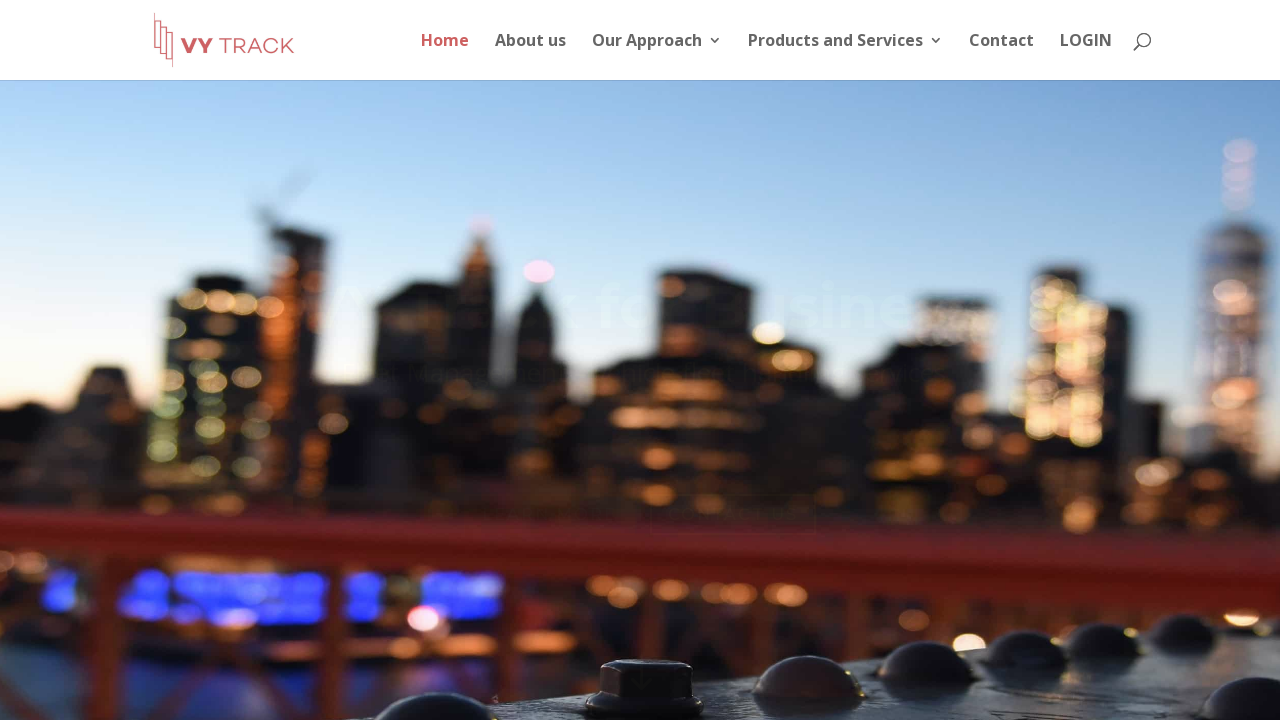

Located LOGIN label element in top navigation menu
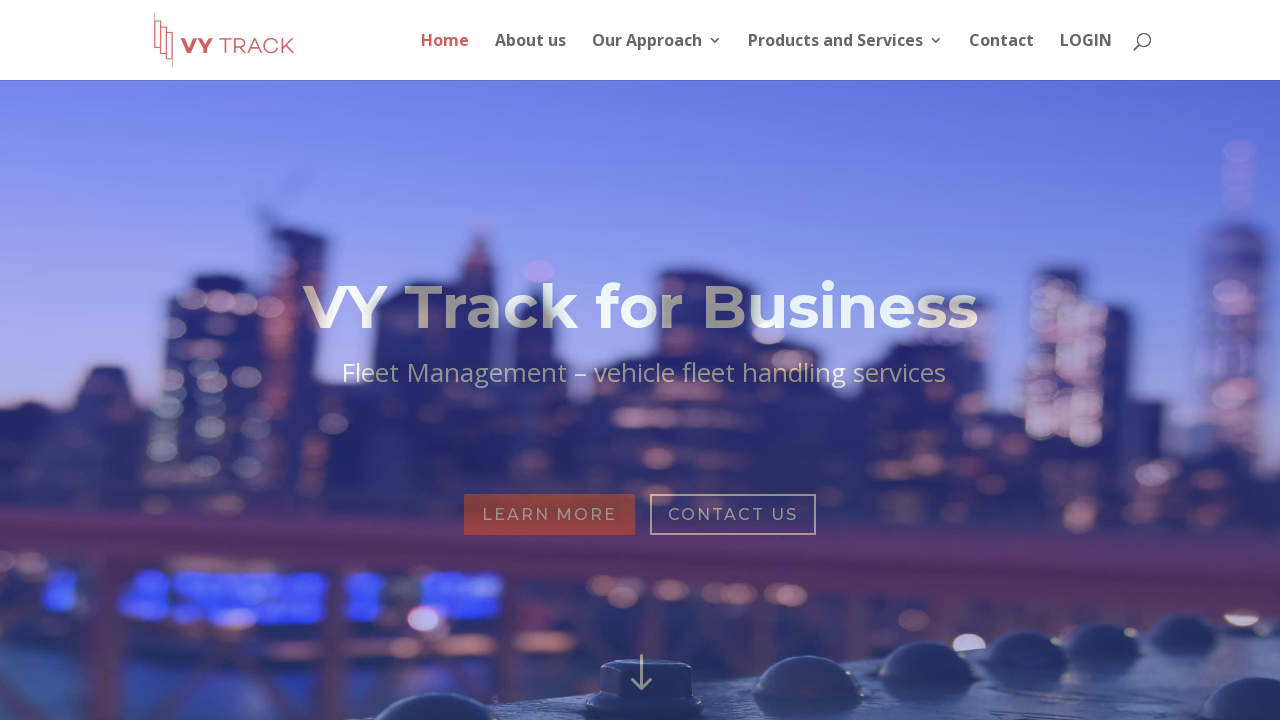

LOGIN label became visible
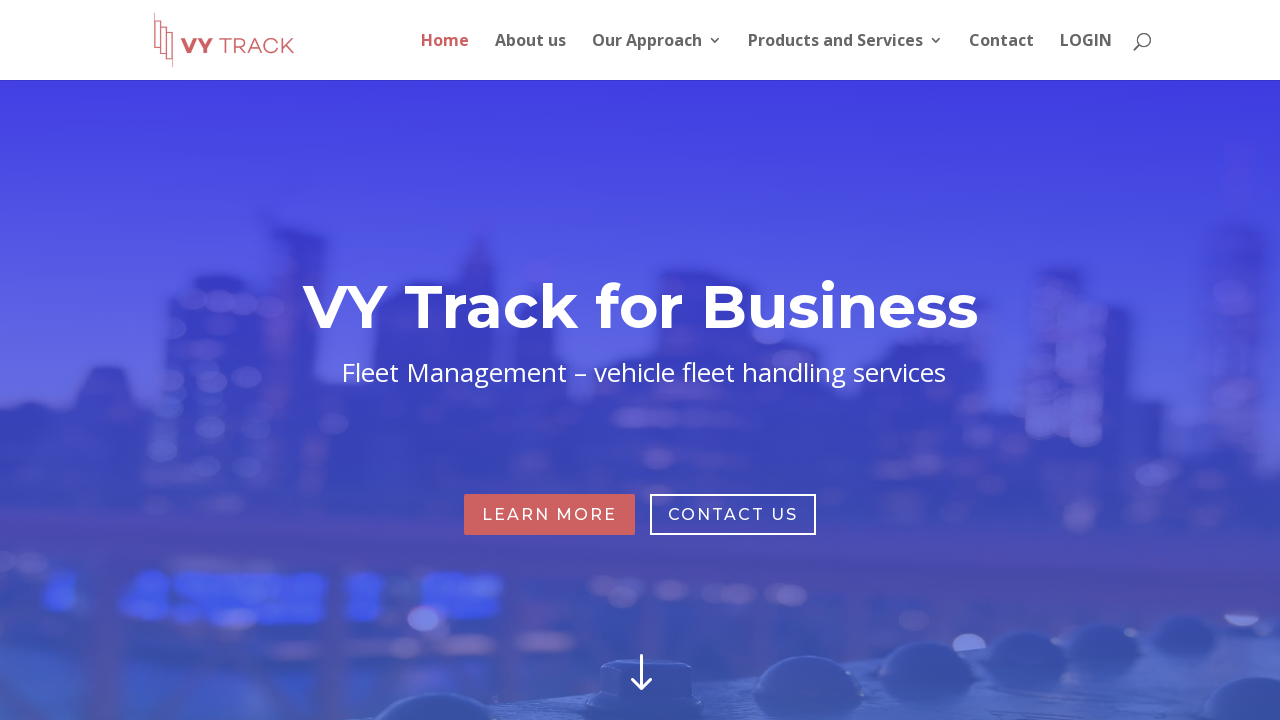

Verified that LOGIN label is displayed in top navigation menu
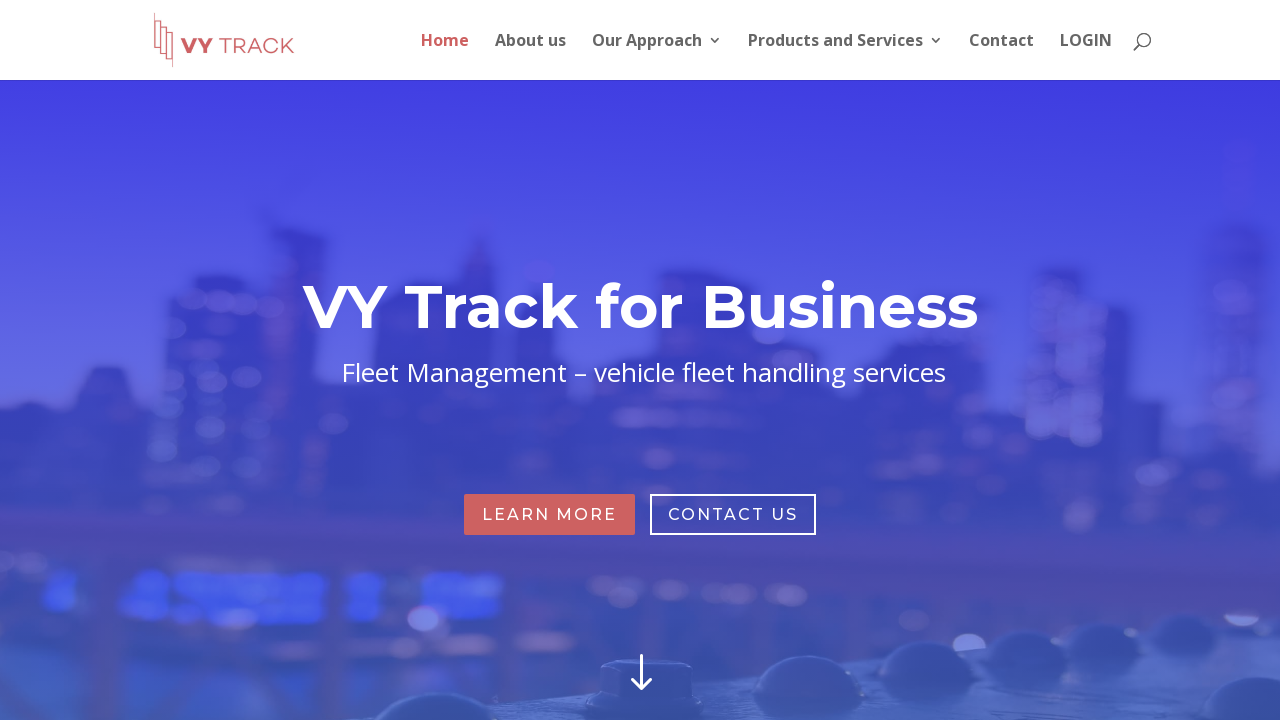

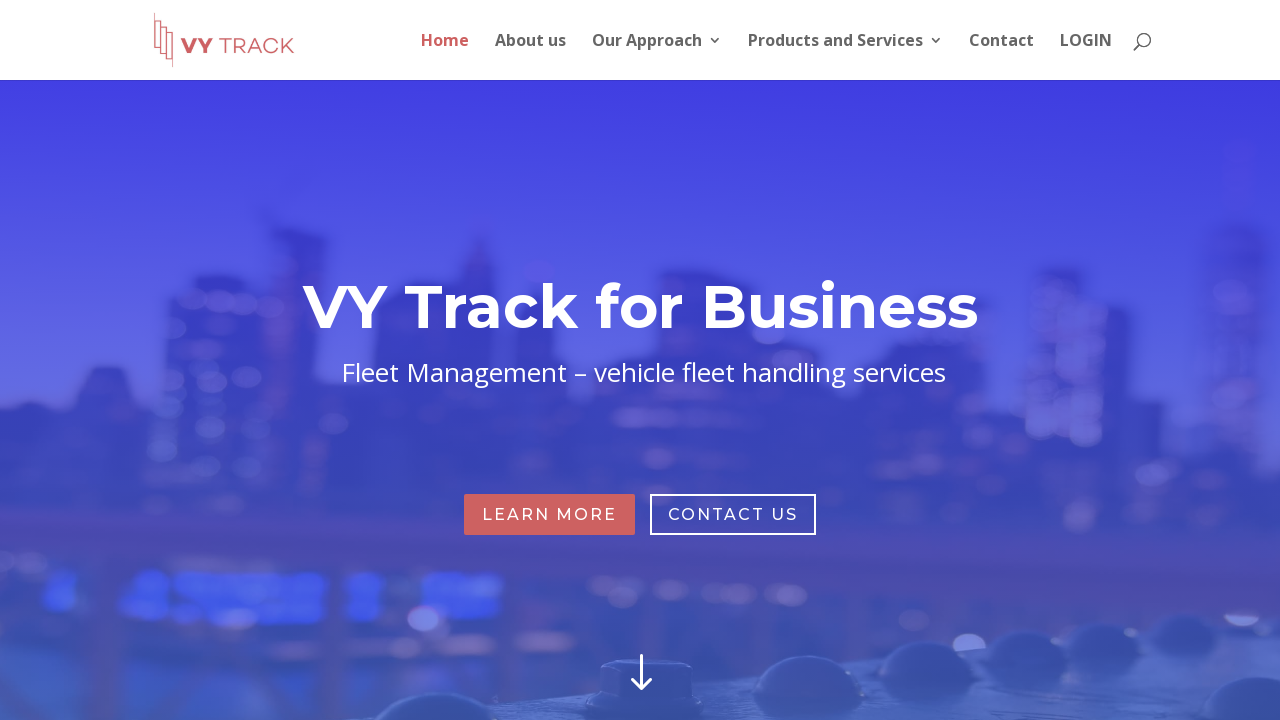